Navigates to the PlaywrightVN material page and clicks on the link to access the Personal Notes exercise (Lesson 4). The remaining steps are empty placeholders in the original script.

Starting URL: https://material.playwrightvn.com/

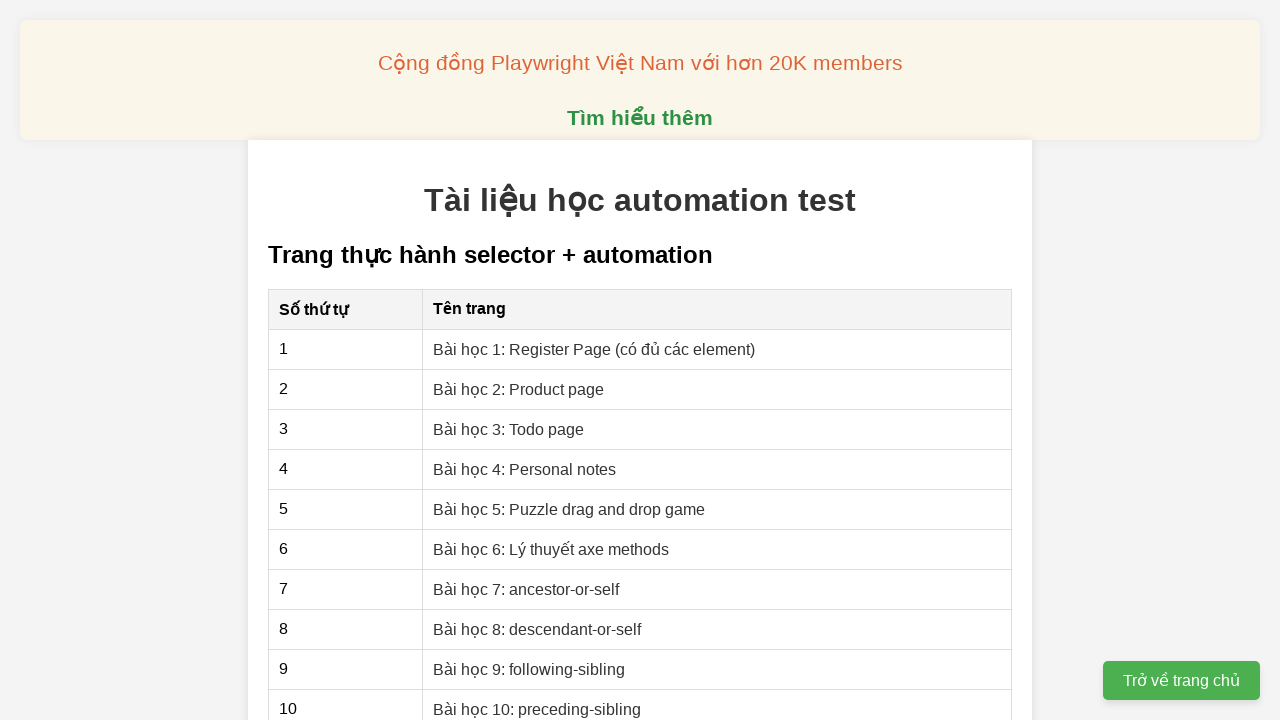

Clicked on 'Bài học 4: Personal notes' link to access the Personal Notes exercise at (525, 469) on xpath=//a[@href='04-xpath-personal-notes.html']
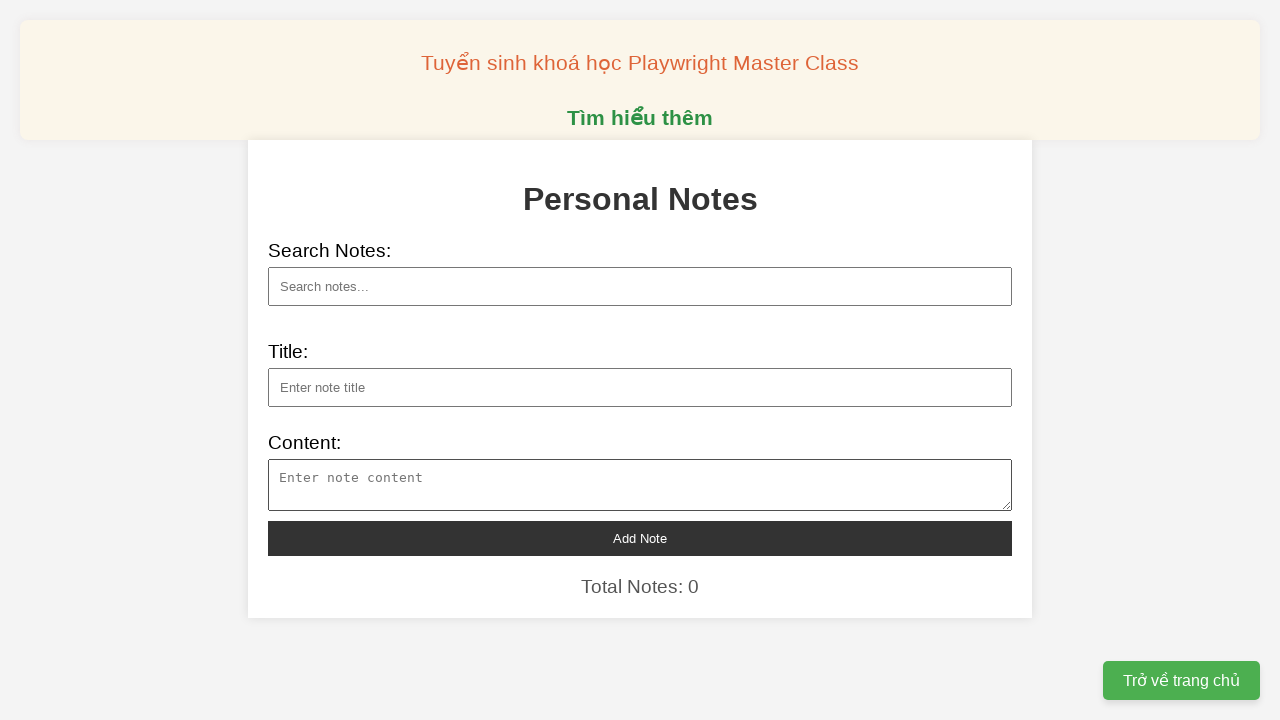

Page loaded successfully - network idle
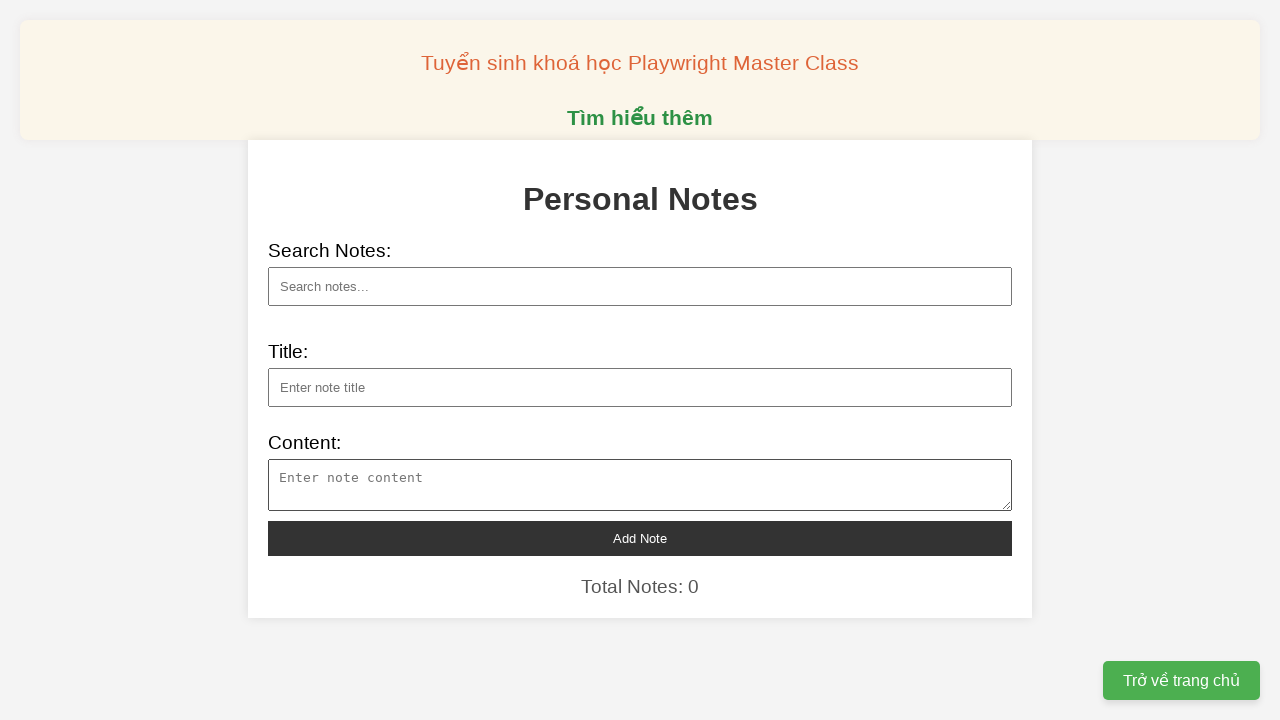

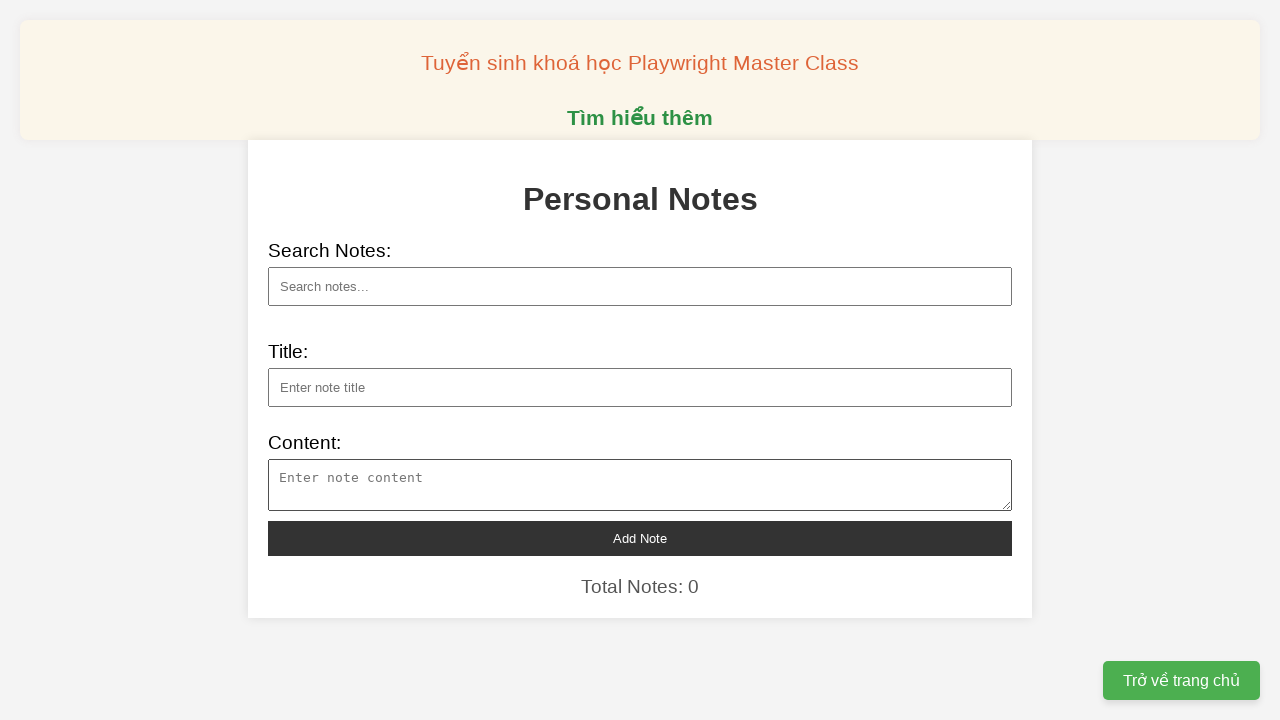